Tests file upload functionality by selecting a file, submitting the upload form, and verifying the success message is displayed.

Starting URL: https://the-internet.herokuapp.com/upload

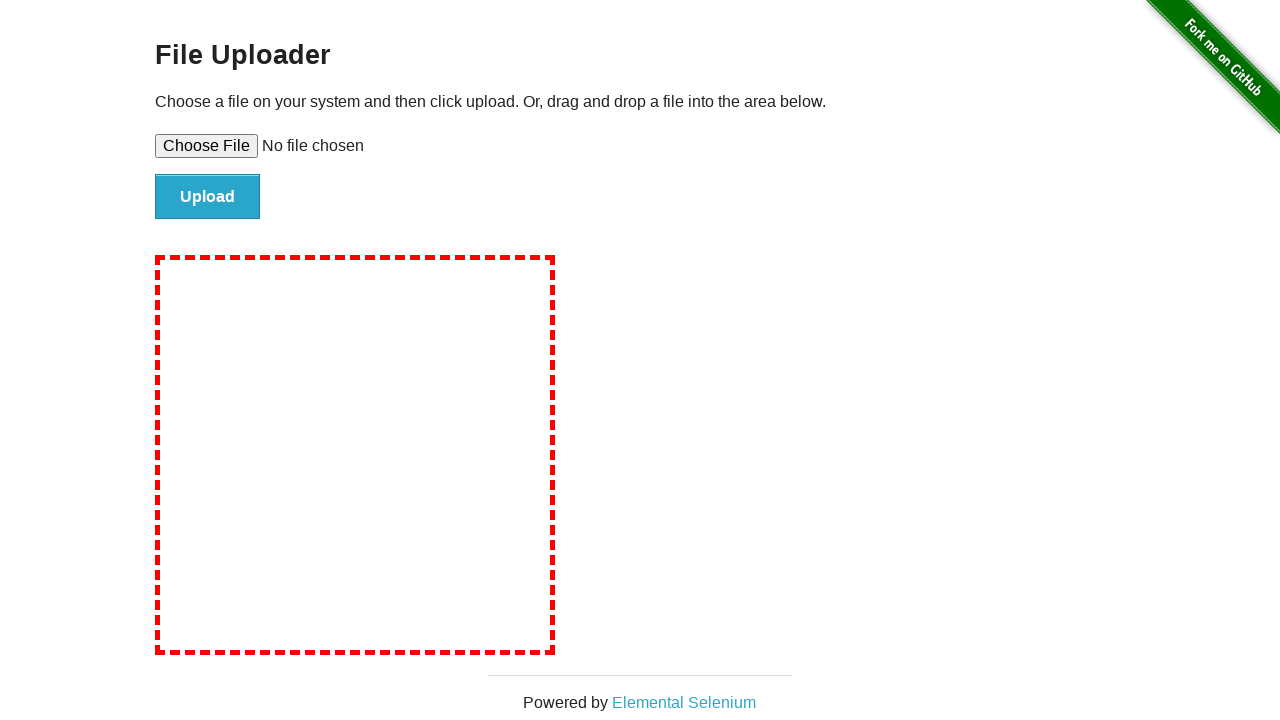

Created temporary test file for upload
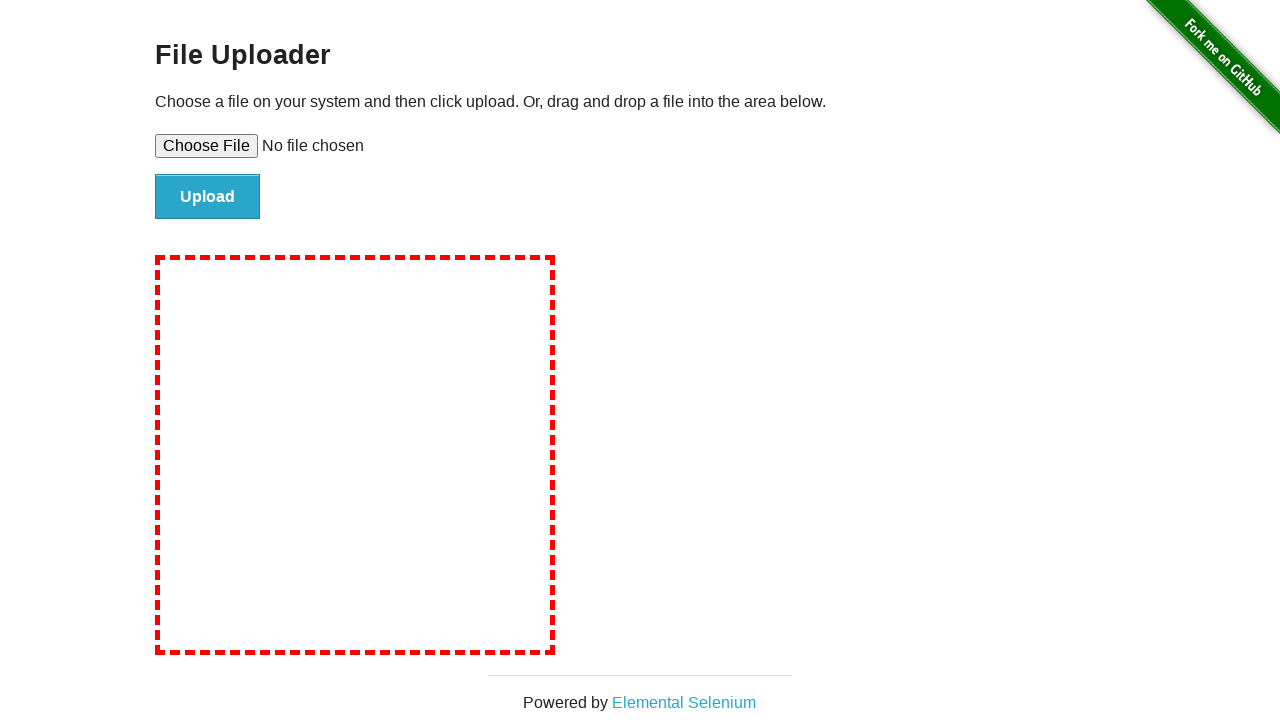

File upload input element is available
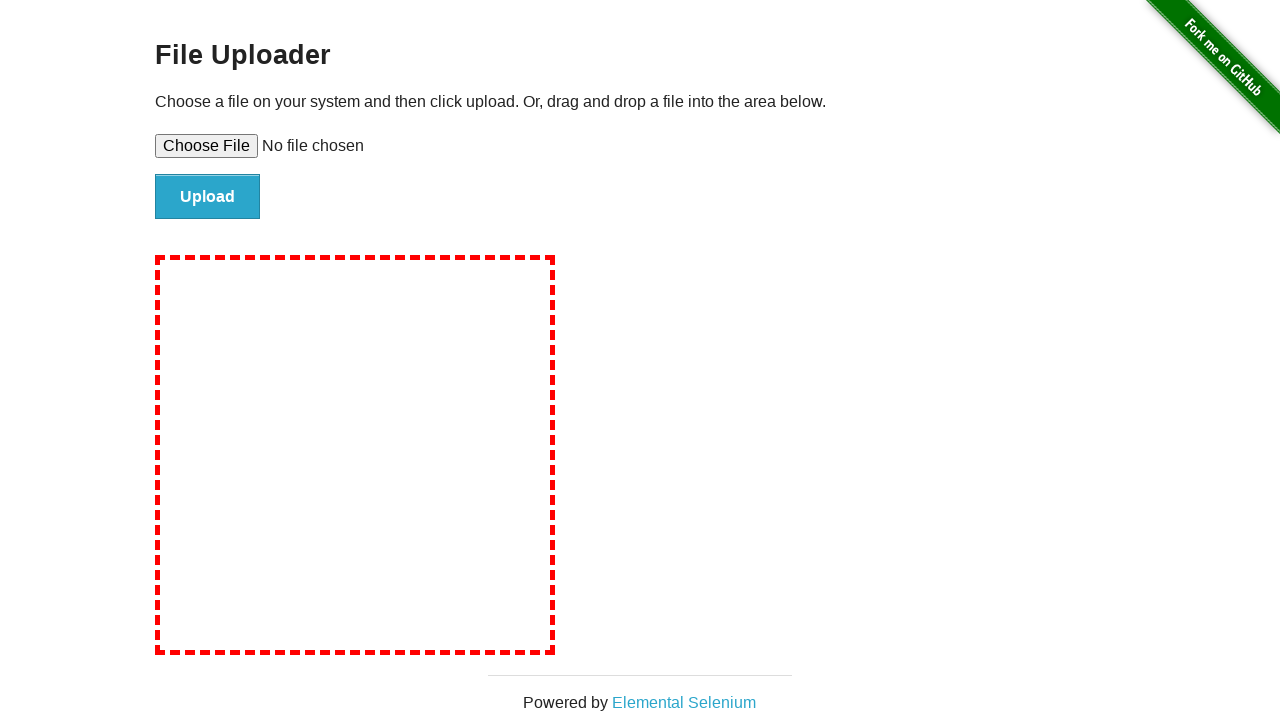

Selected temporary file for upload
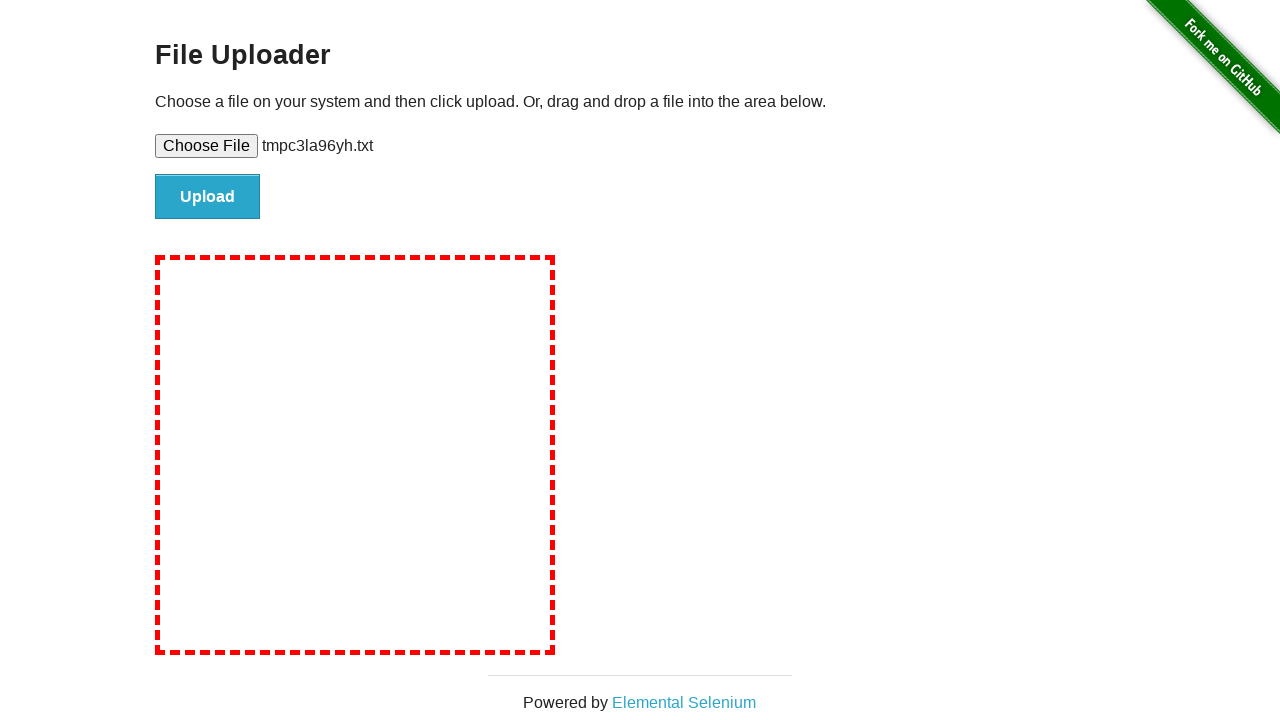

Clicked submit button to upload file at (208, 197) on #file-submit
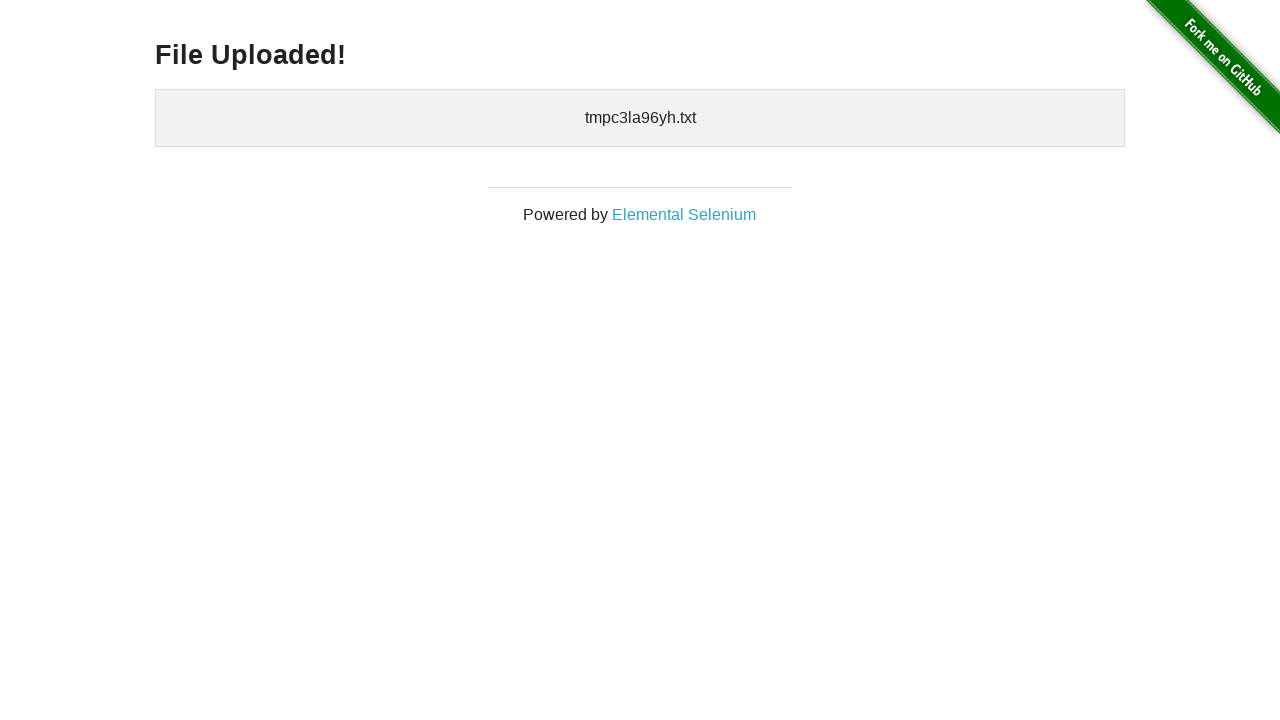

Retrieved success message text
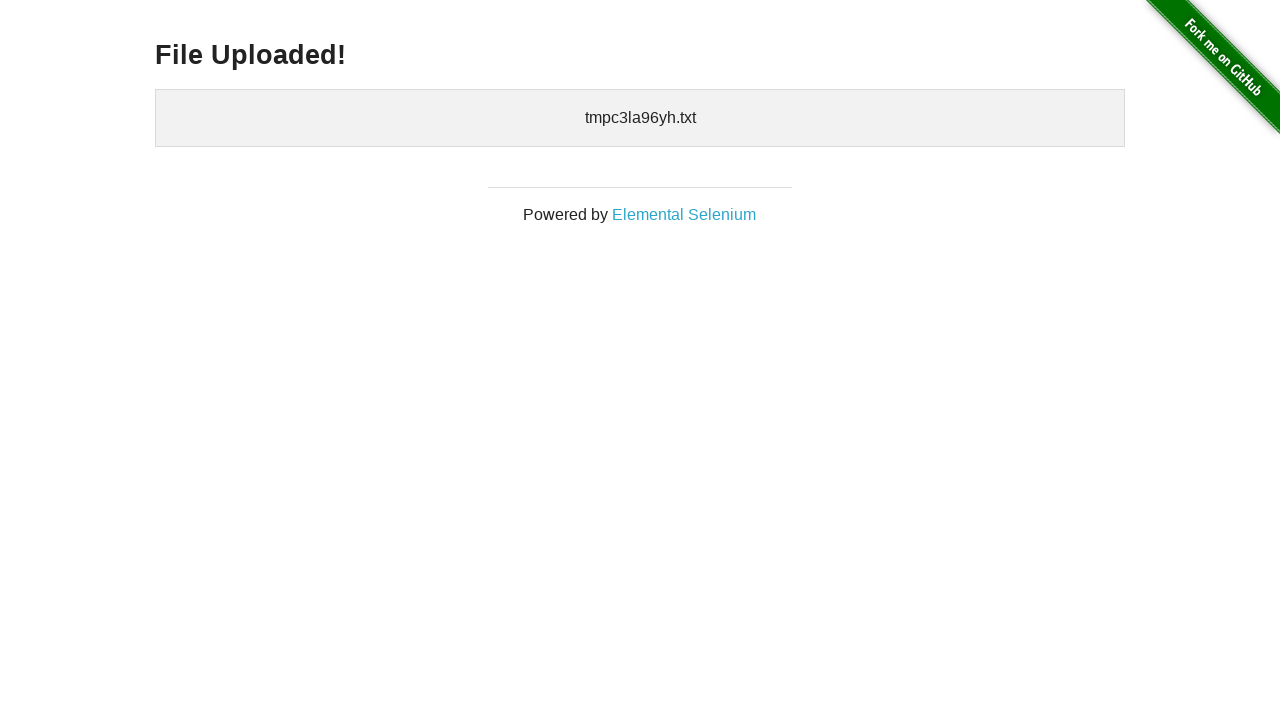

Verified 'File Uploaded!' message is displayed
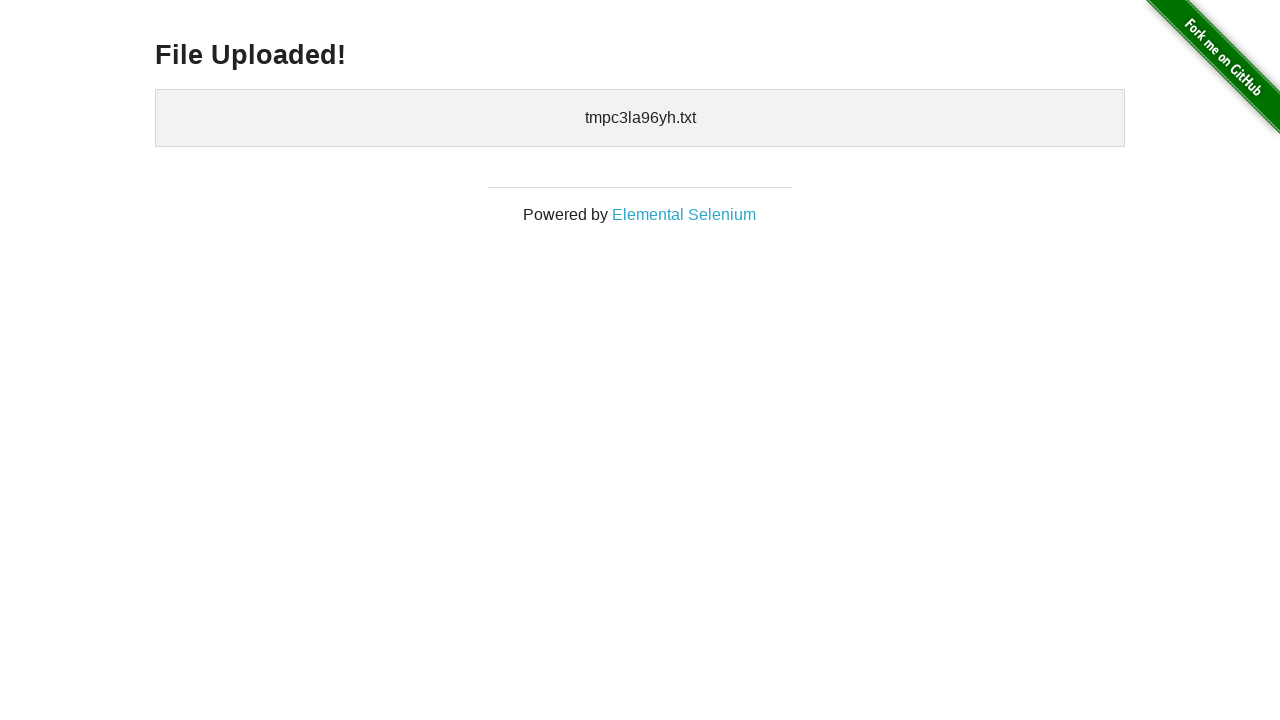

Cleaned up temporary test file
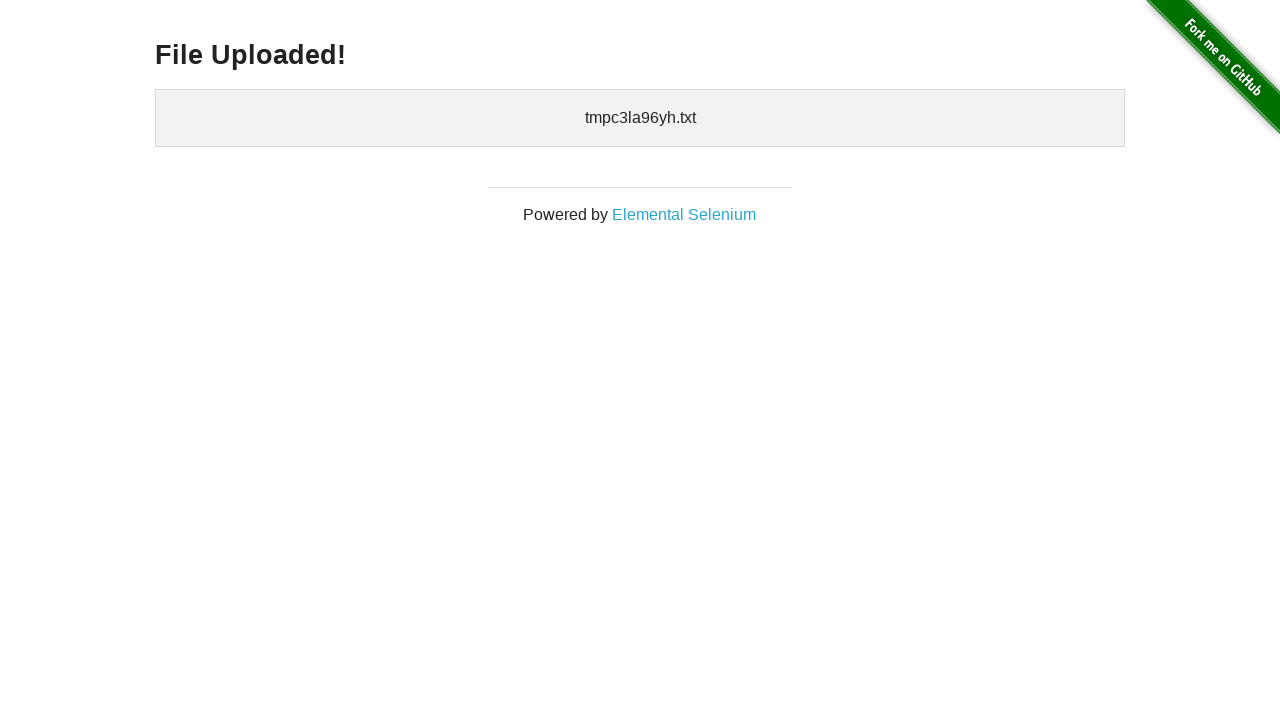

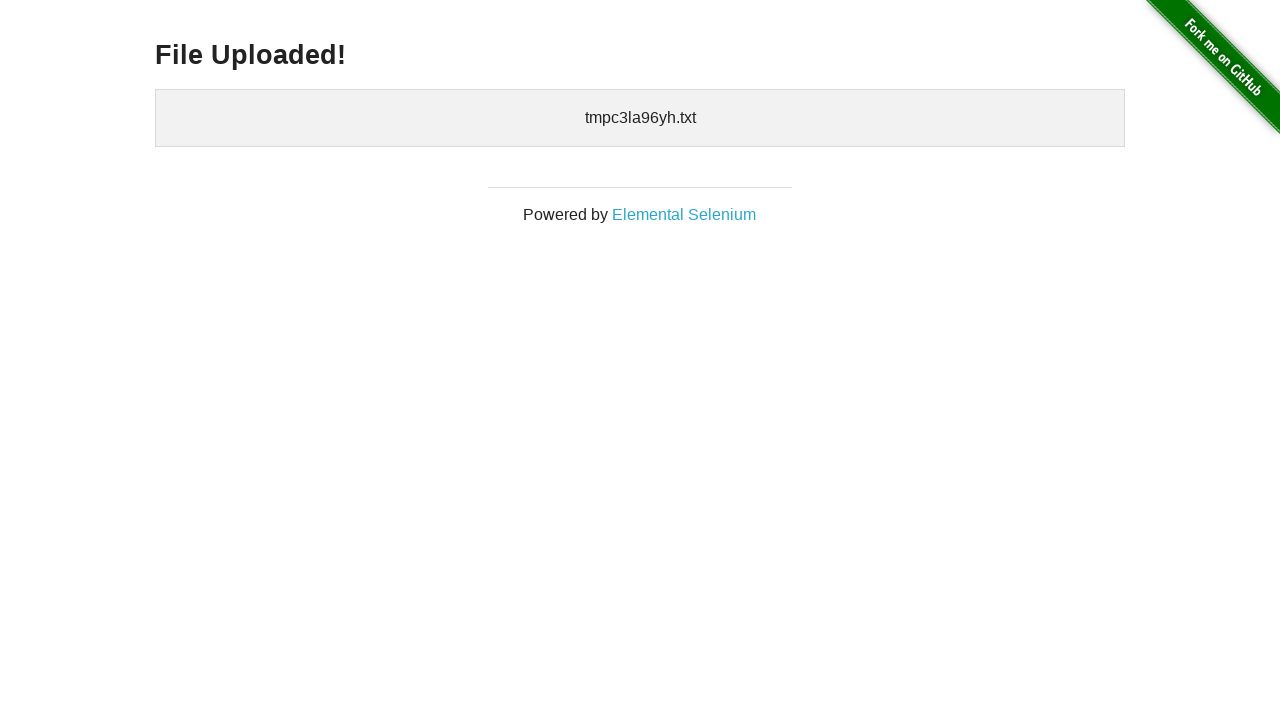